Tests a dropdown menu by clicking on it and verifying the number of list items and links in the dropdown

Starting URL: https://bonigarcia.dev/selenium-webdriver-java/dropdown-menu.html

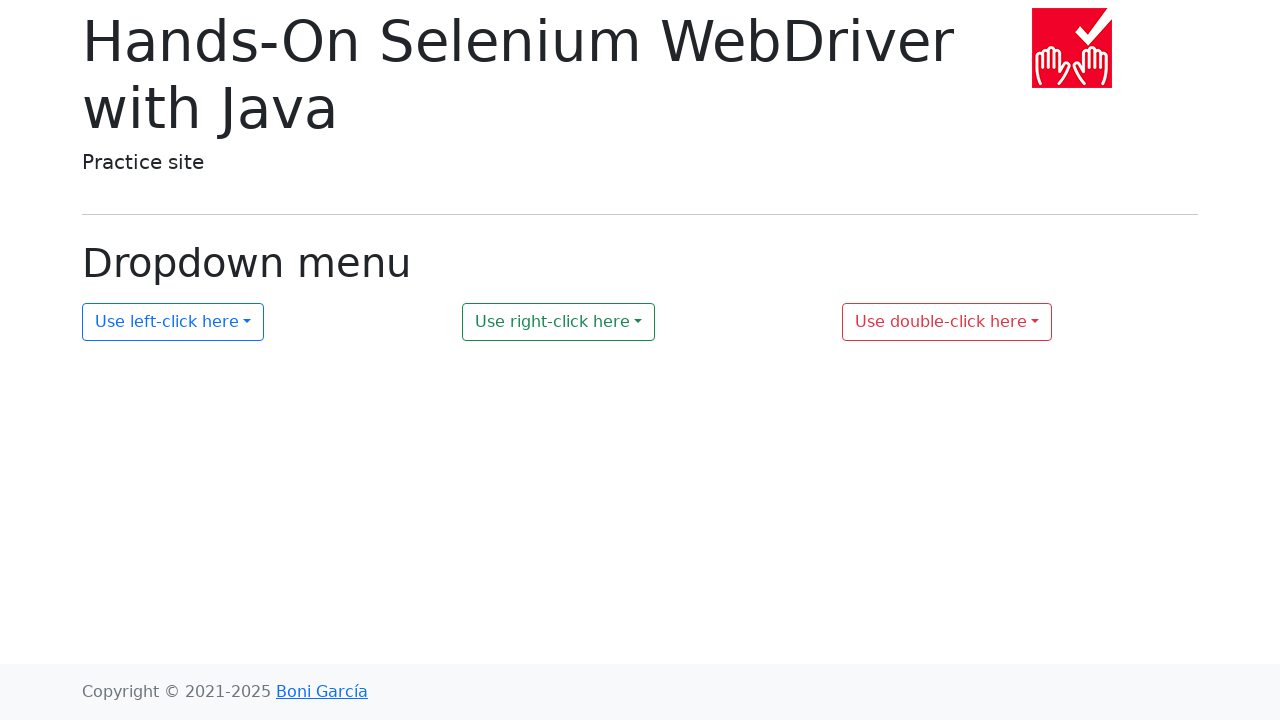

Clicked on dropdown button to open menu at (173, 322) on #my-dropdown-1
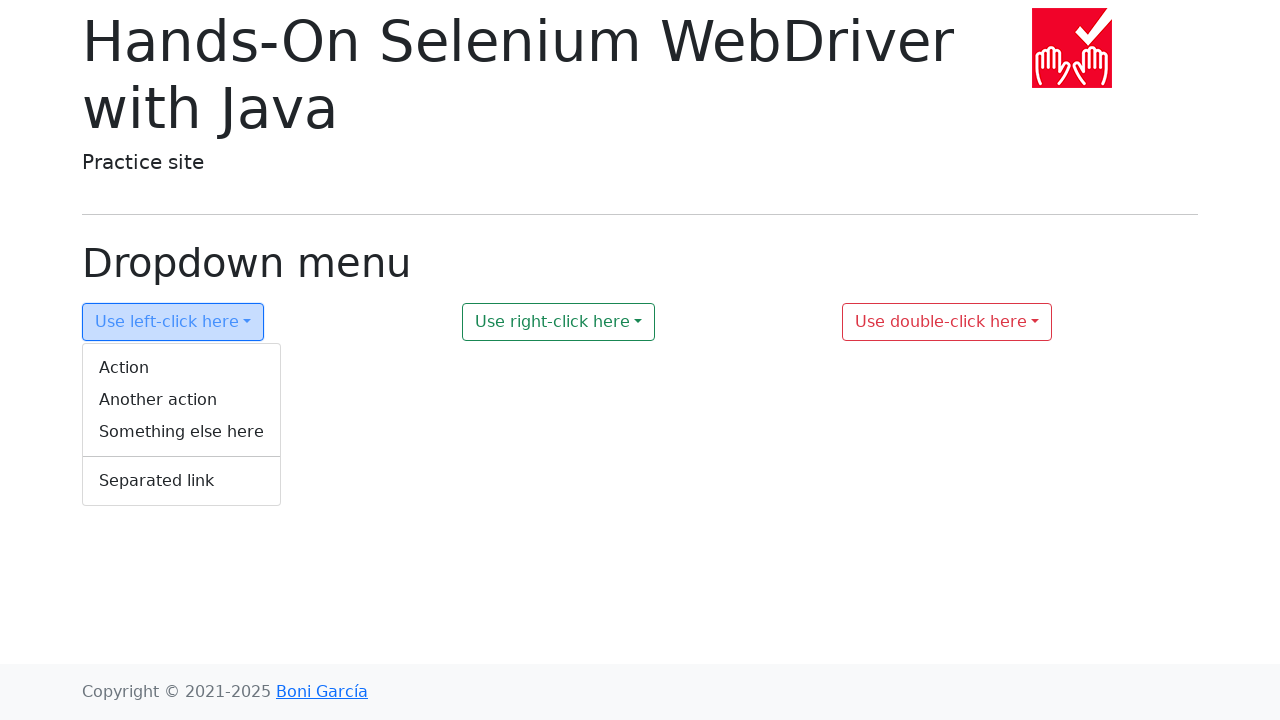

Dropdown menu became visible
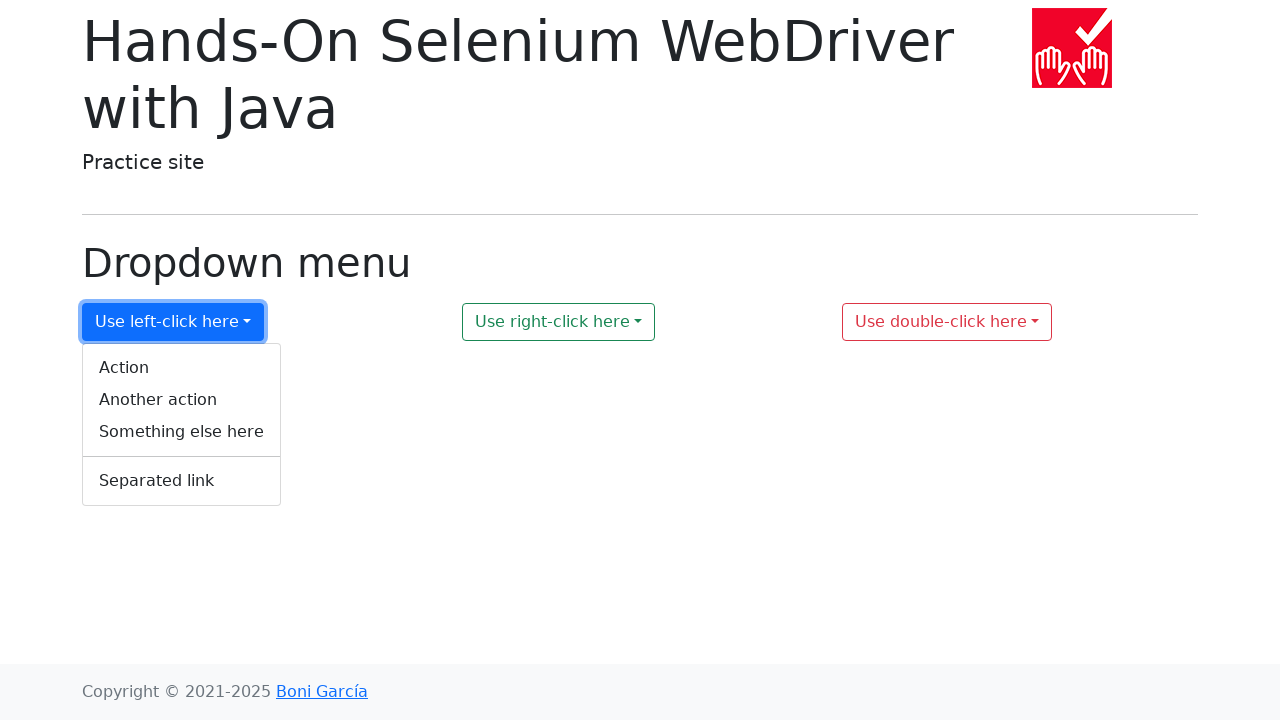

Dropdown menu items are displayed
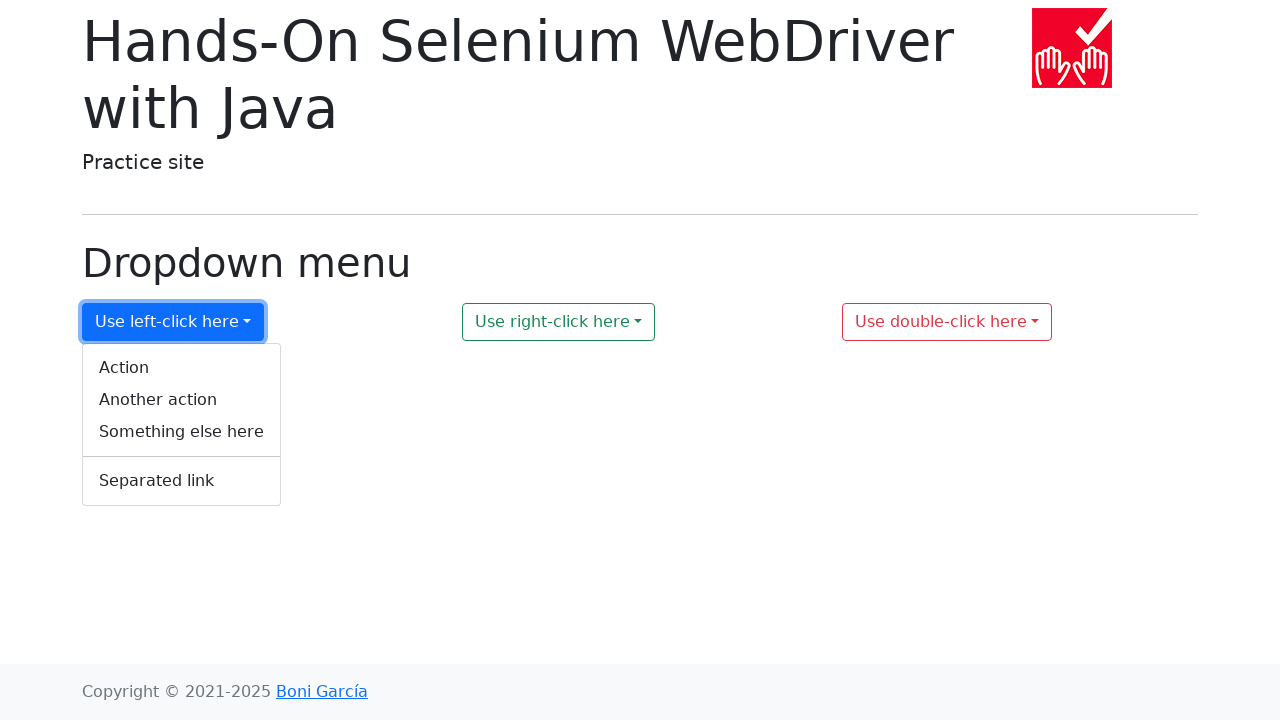

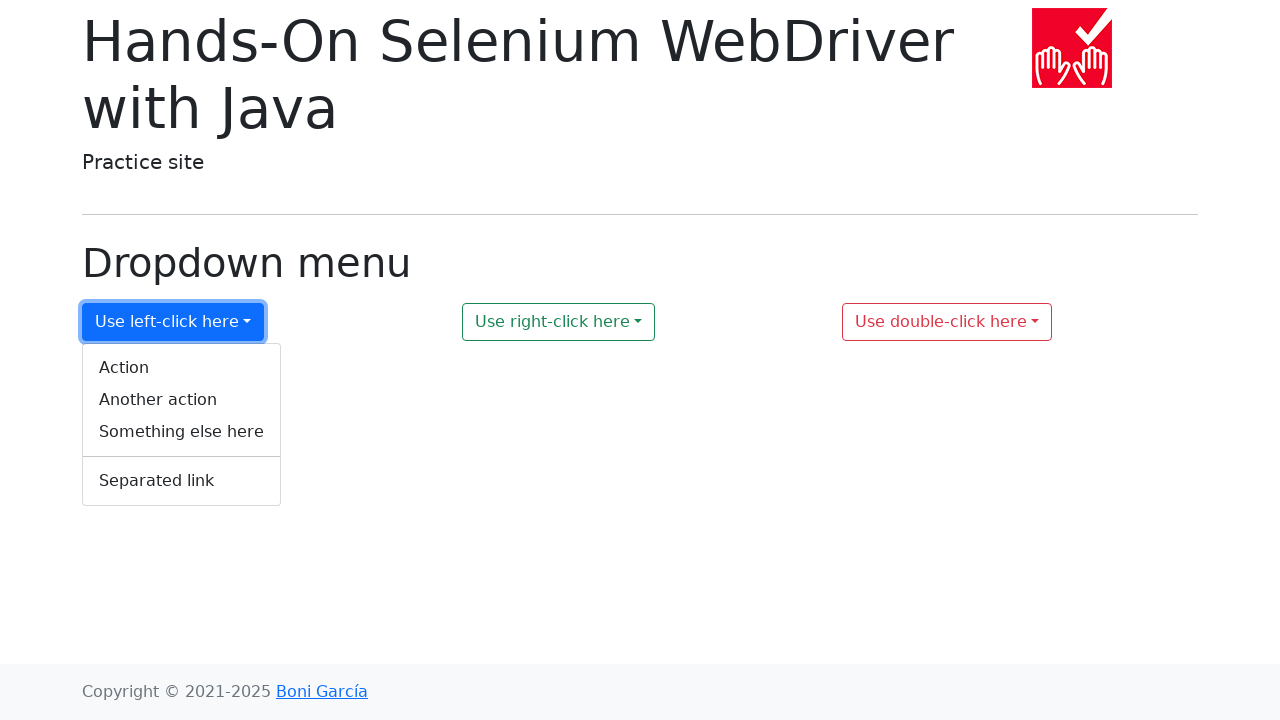